Tests page scrolling functionality on jQuery UI website by scrolling down and then up

Starting URL: https://jqueryui.com/

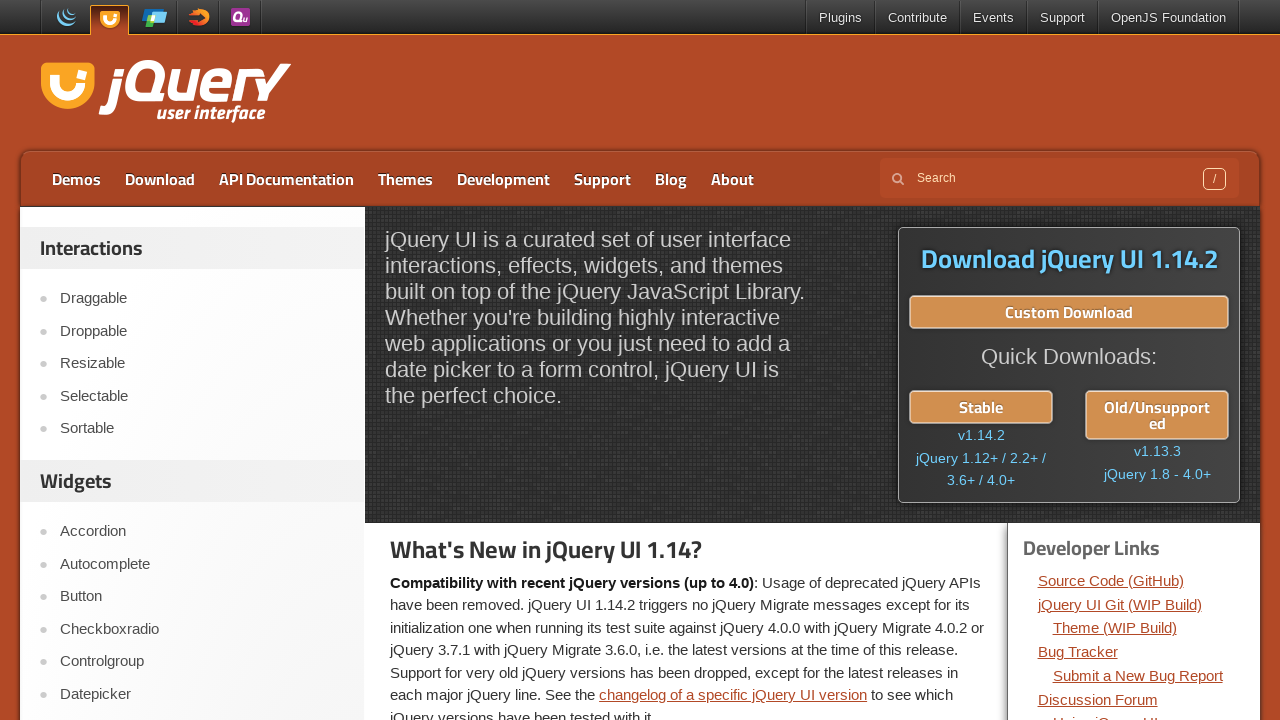

Scrolled down 500 pixels on jQuery UI homepage
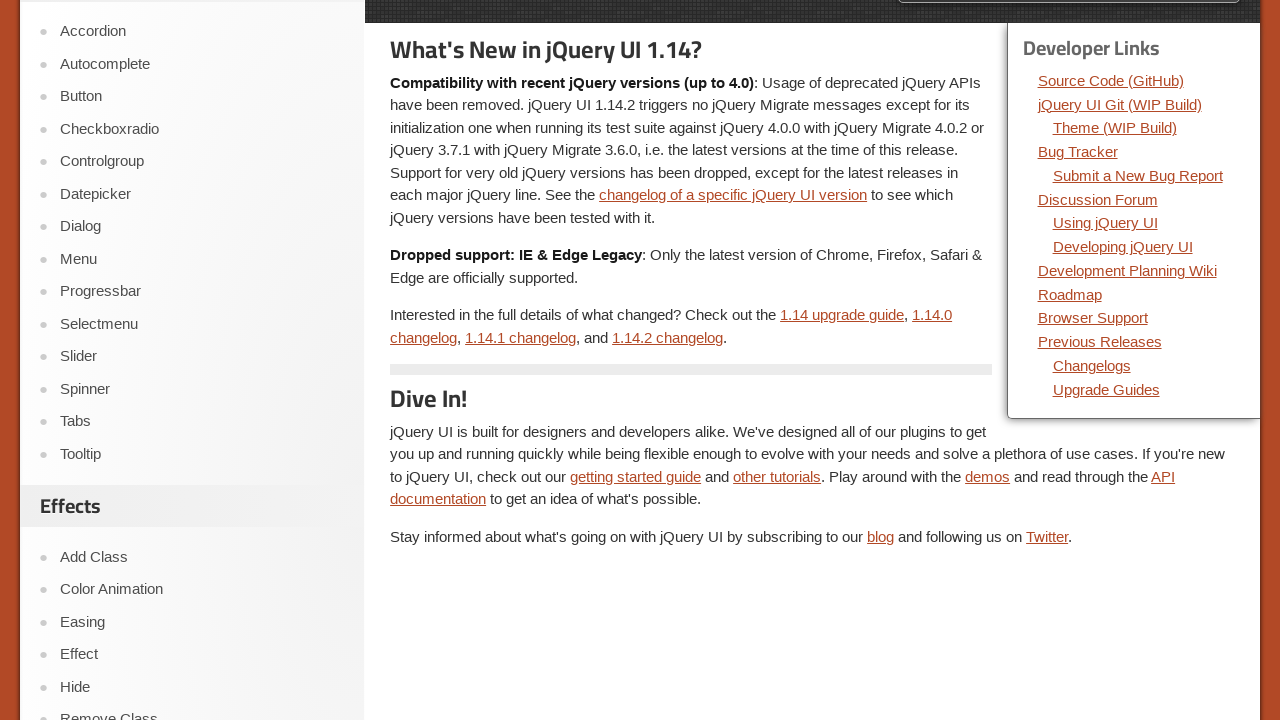

Waited 5 seconds for scroll animation to complete
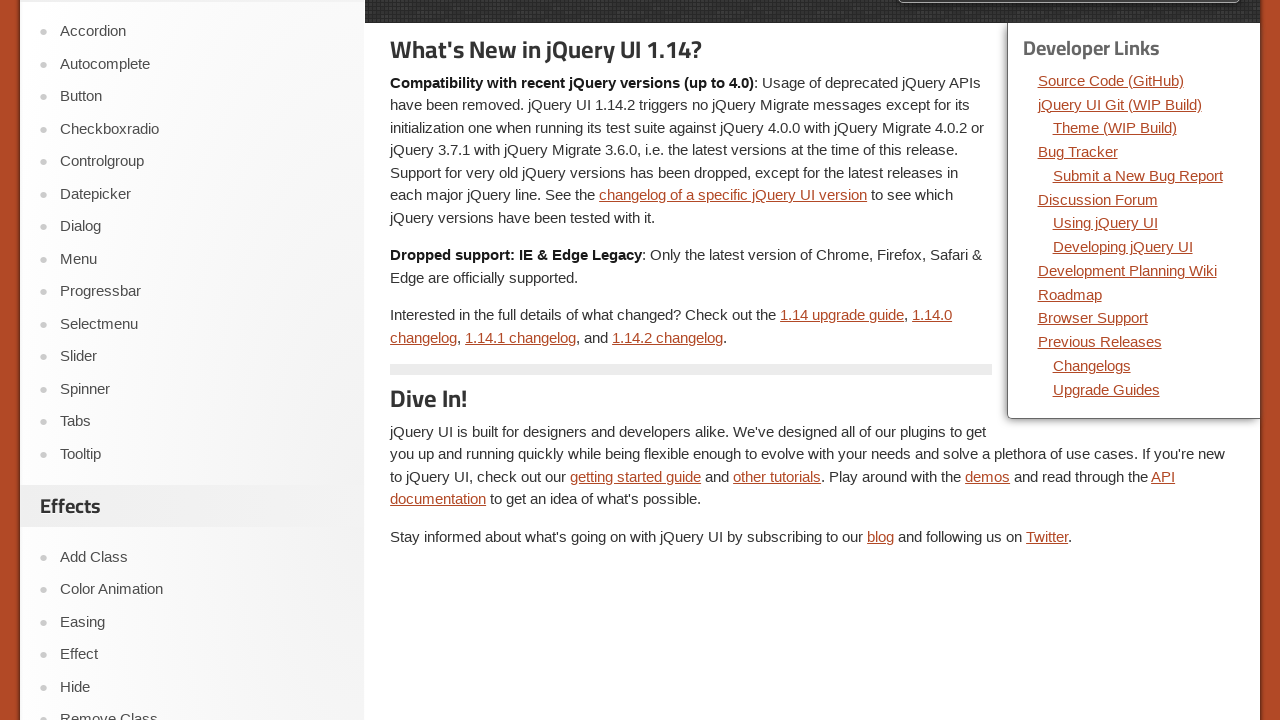

Scrolled up to 200px from top of page
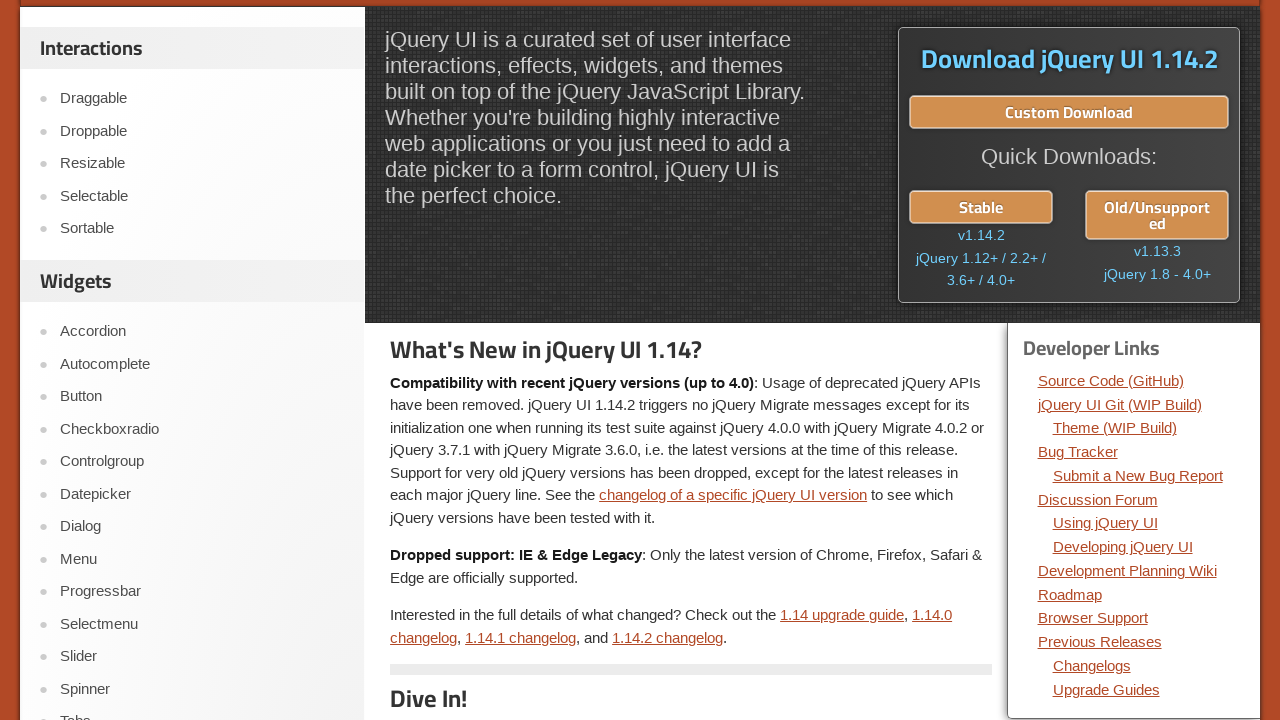

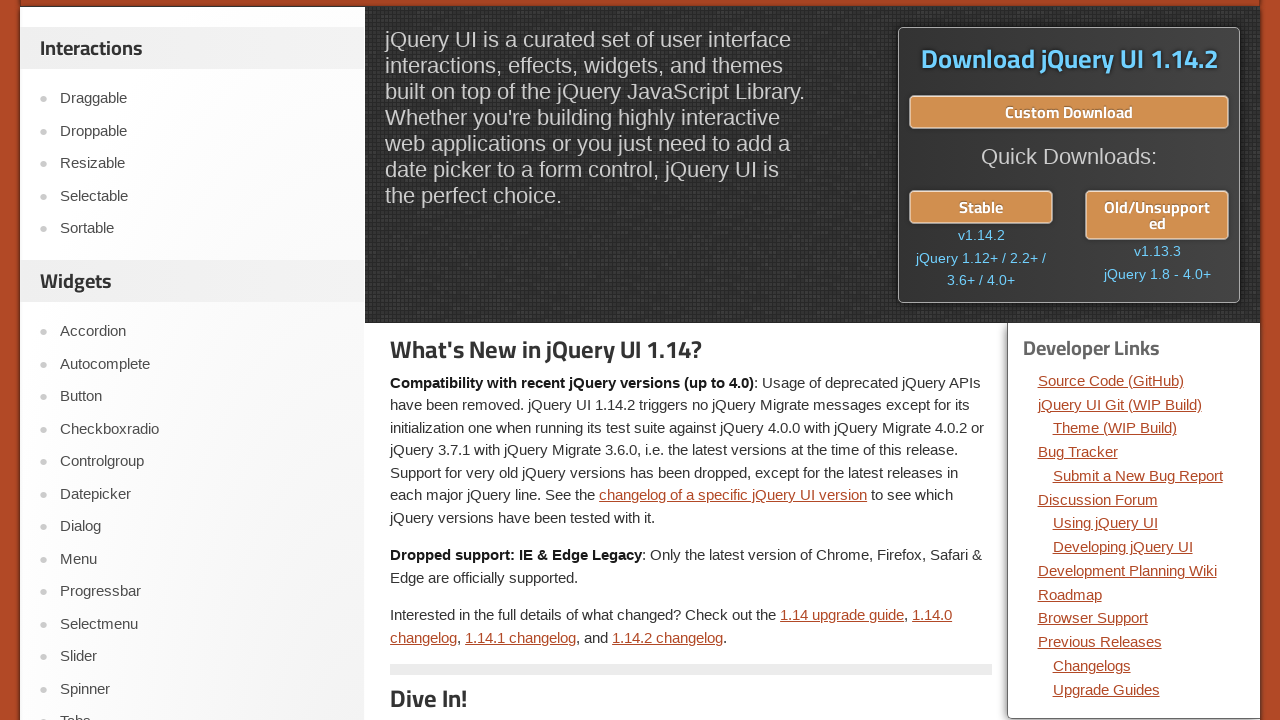